Tests JavaScript alert handling by clicking a button that triggers an alert and accepting it

Starting URL: https://practice.cydeo.com/javascript_alerts

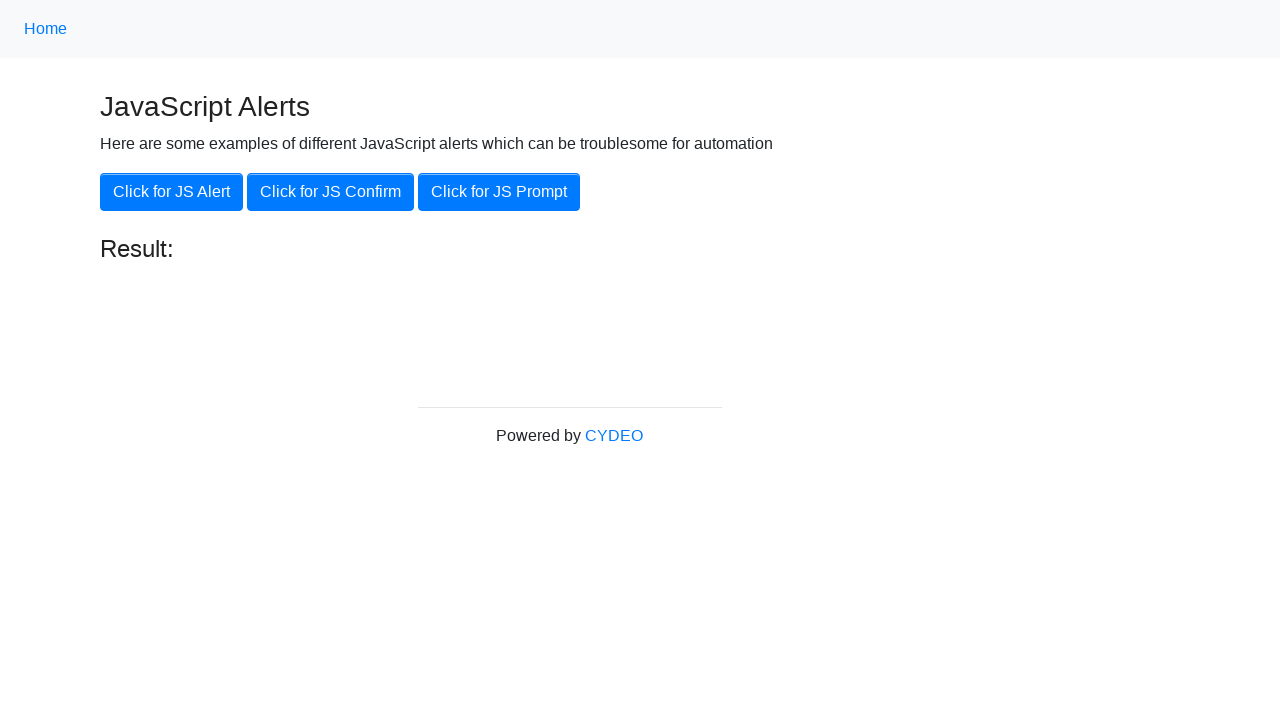

Clicked button to trigger JavaScript alert at (172, 192) on xpath=//button[text()='Click for JS Alert']
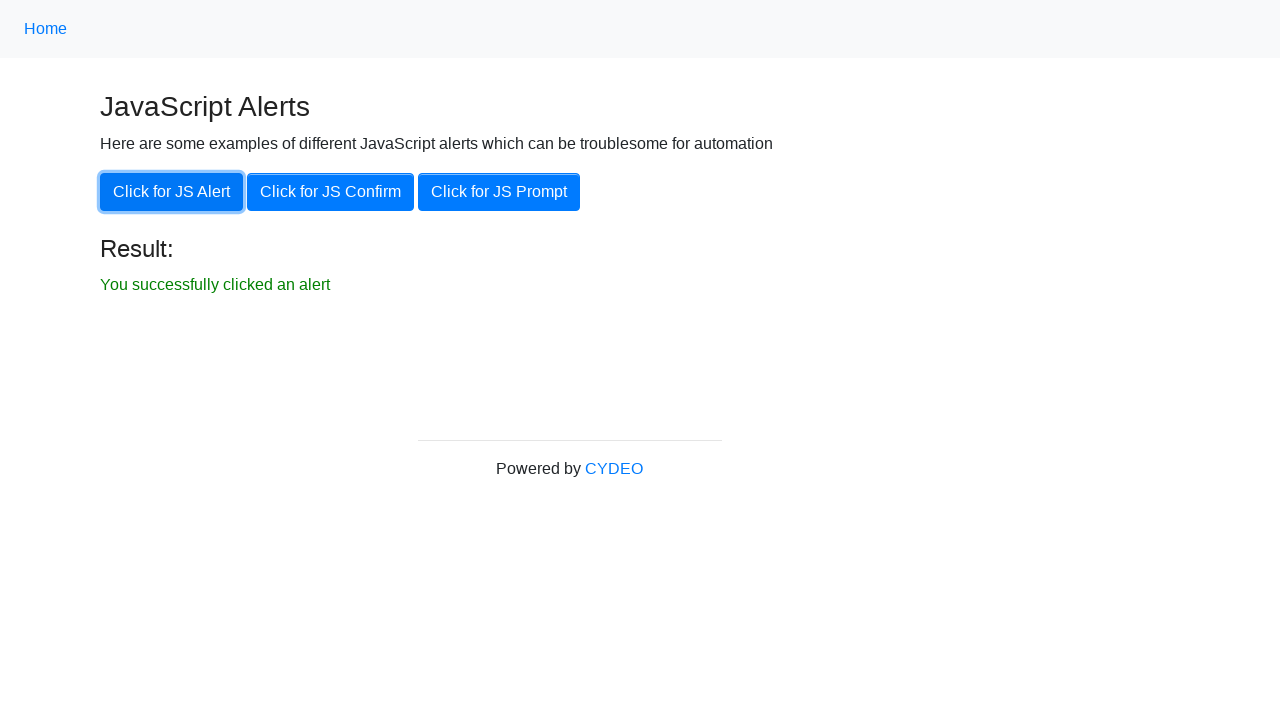

Set up dialog handler to accept the alert
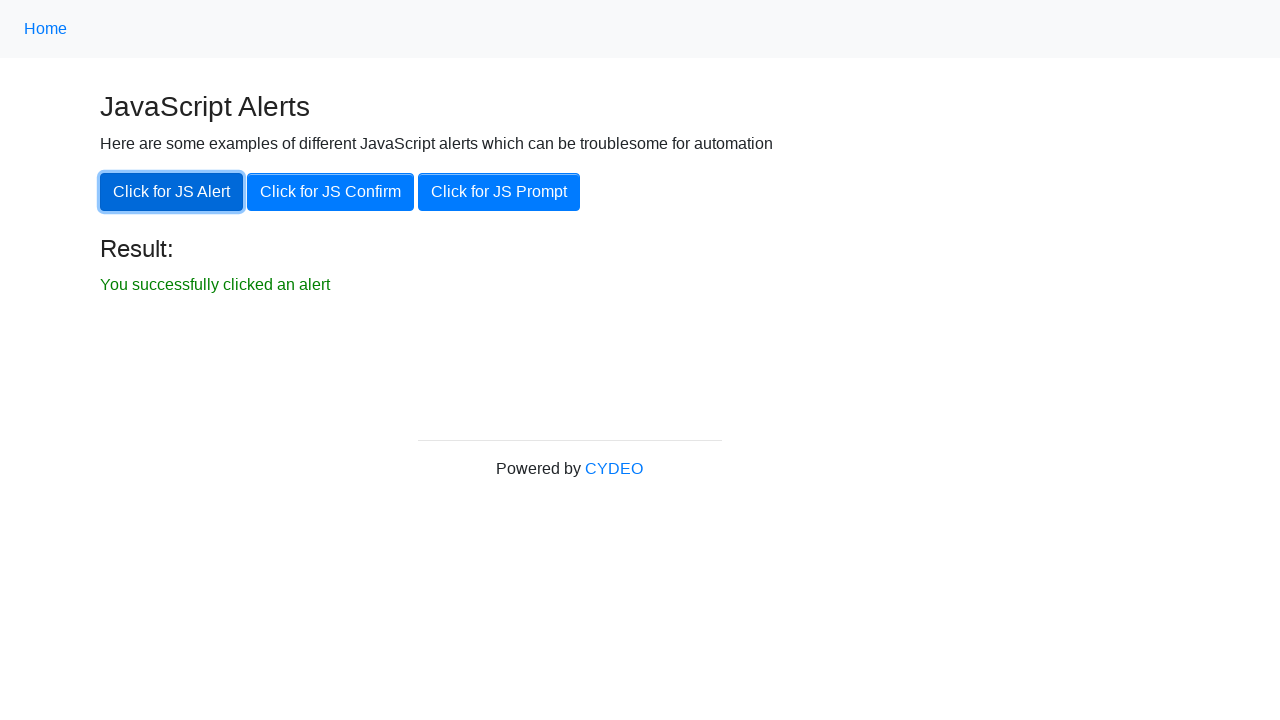

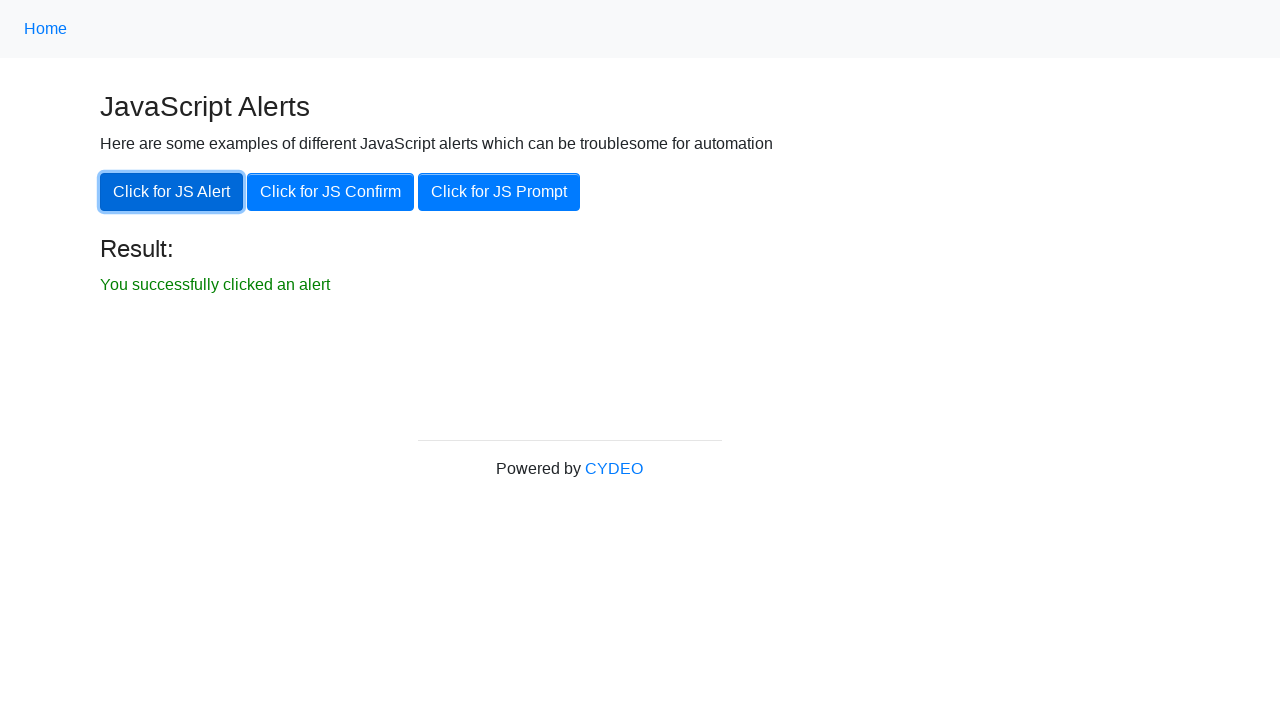